Tests the search functionality of a PWA books application by entering a search query into a shadow DOM search input field.

Starting URL: https://books-pwakit.appspot.com/

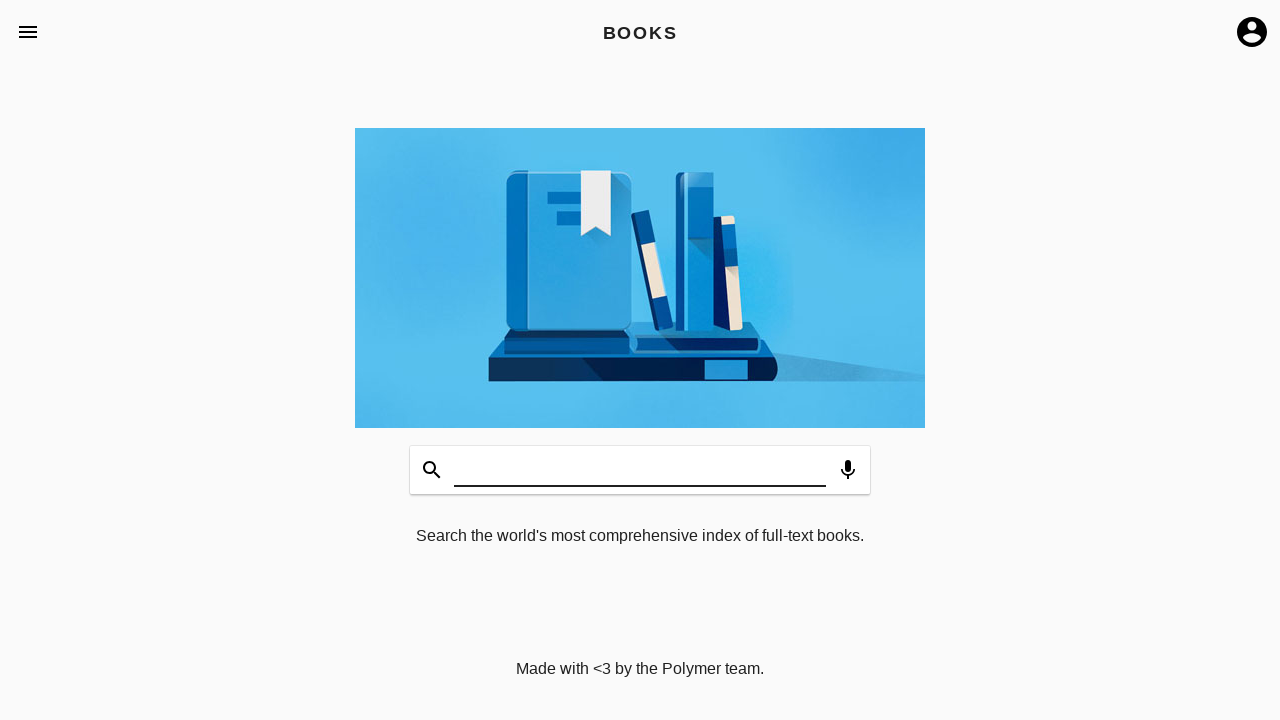

Navigated to books PWA application
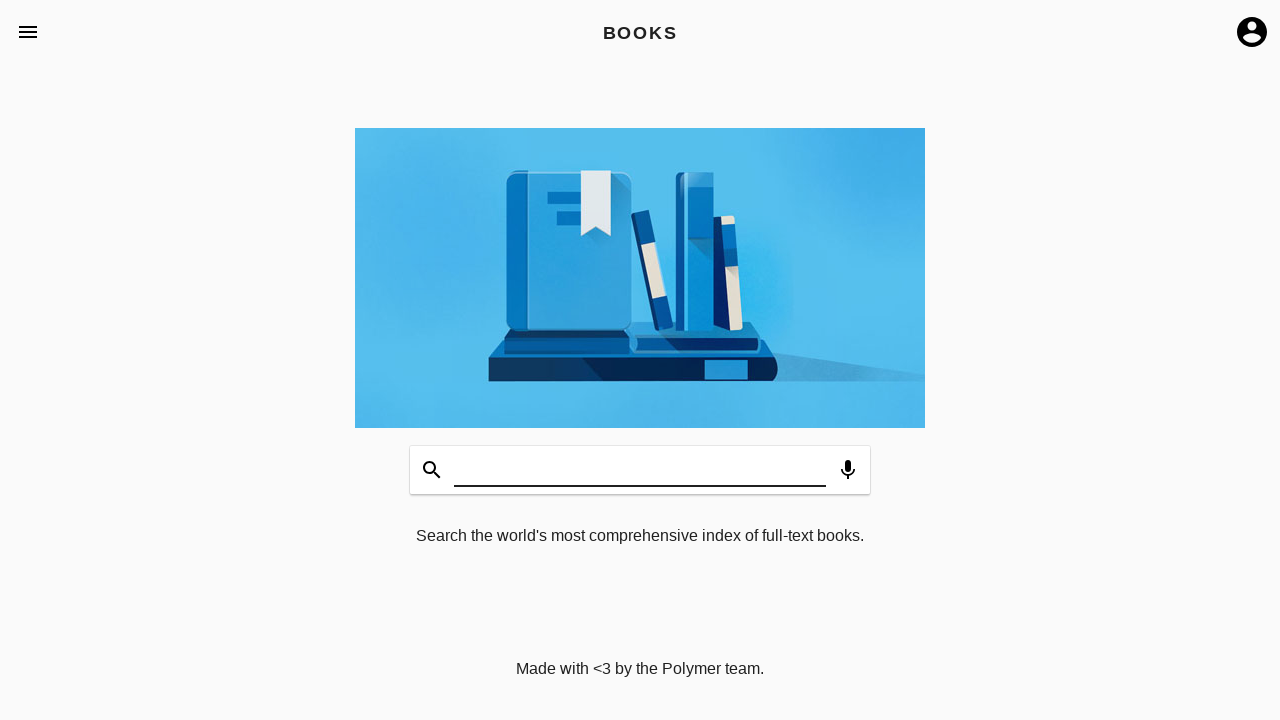

Located search input field in shadow DOM
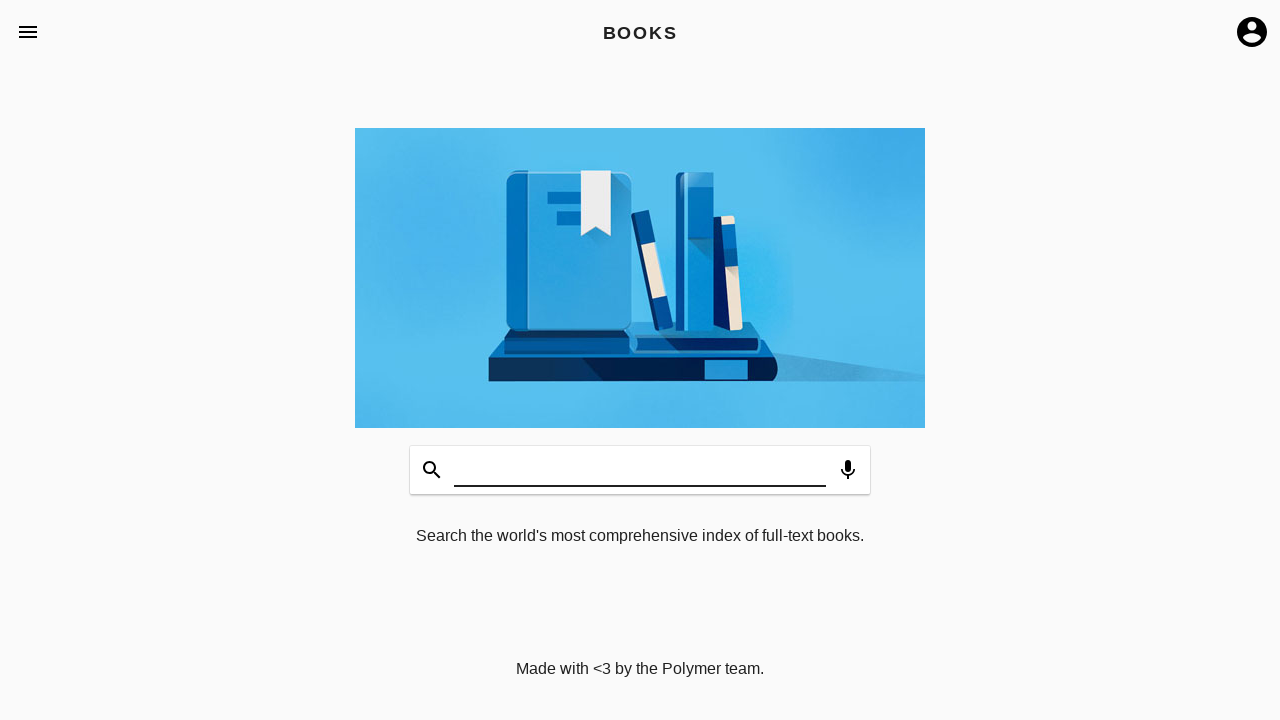

Filled search input with query 'Basitmis degil mi?' on book-app >> #input
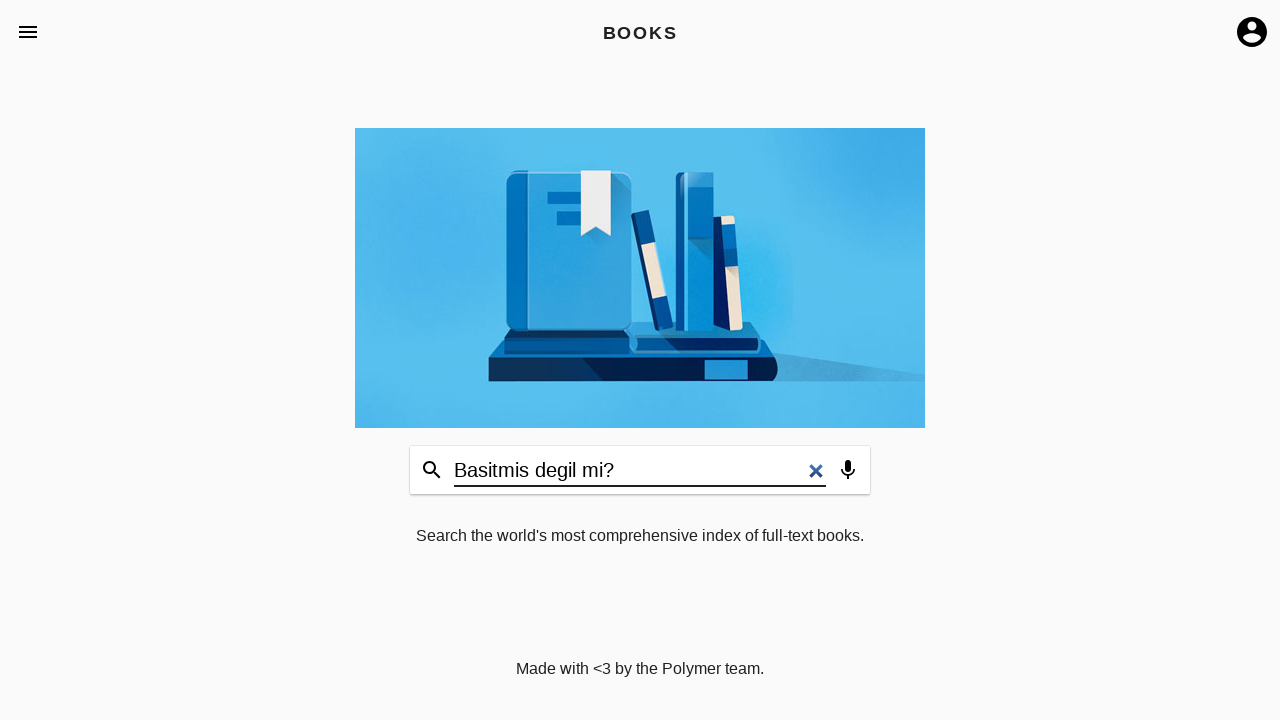

Waited 2000ms for search results to process
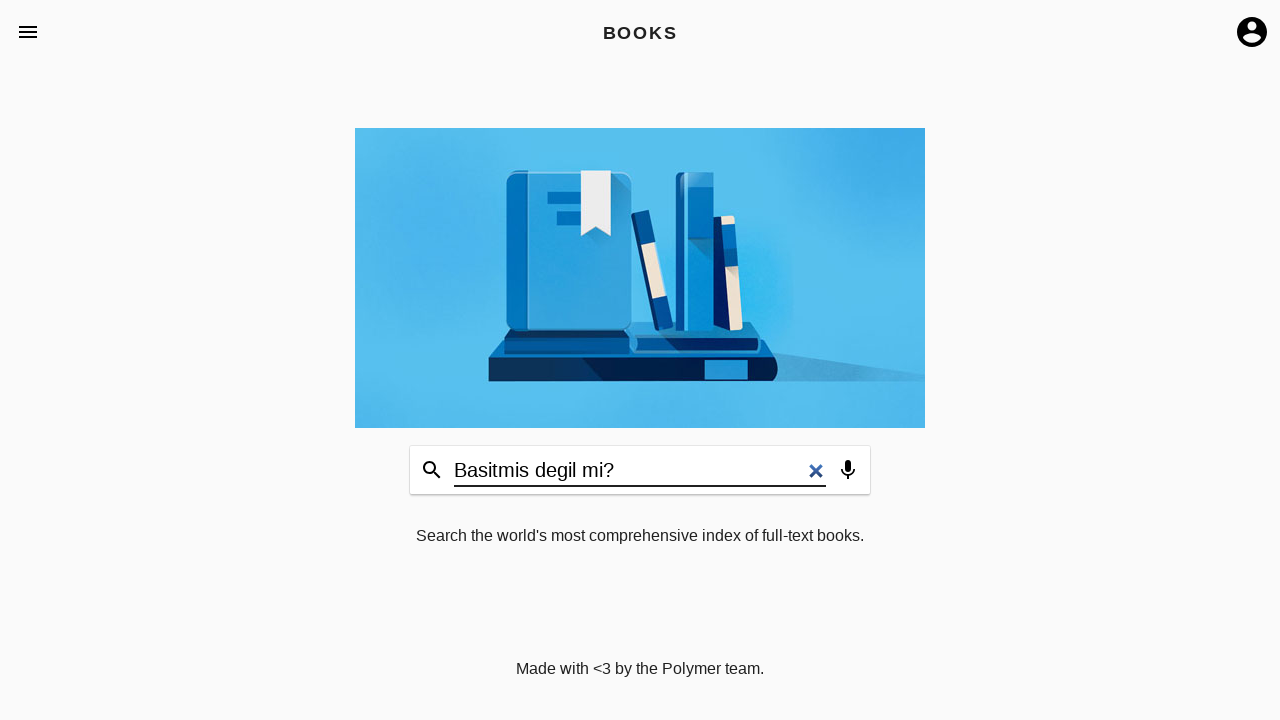

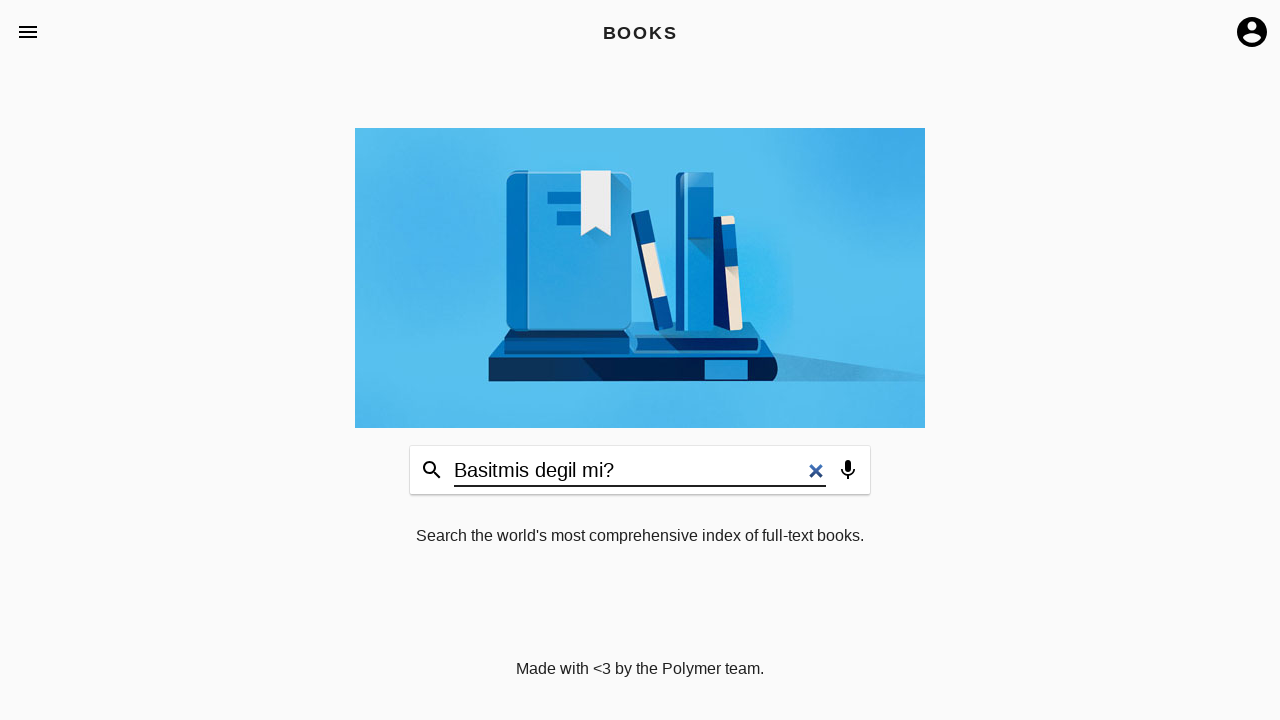